Tests YouTube search functionality by entering a search query and submitting the search form

Starting URL: https://www.youtube.com/

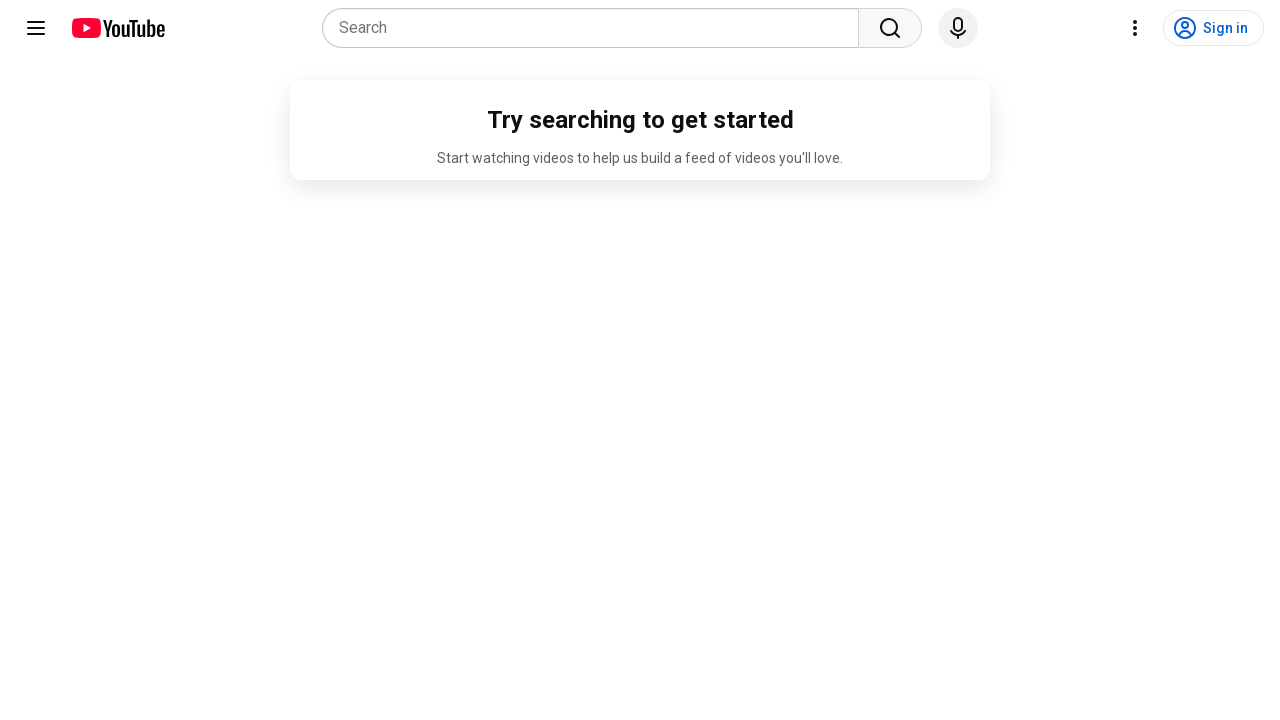

Filled YouTube search box with 'Thầy giáo Ba' on input[name='search_query']
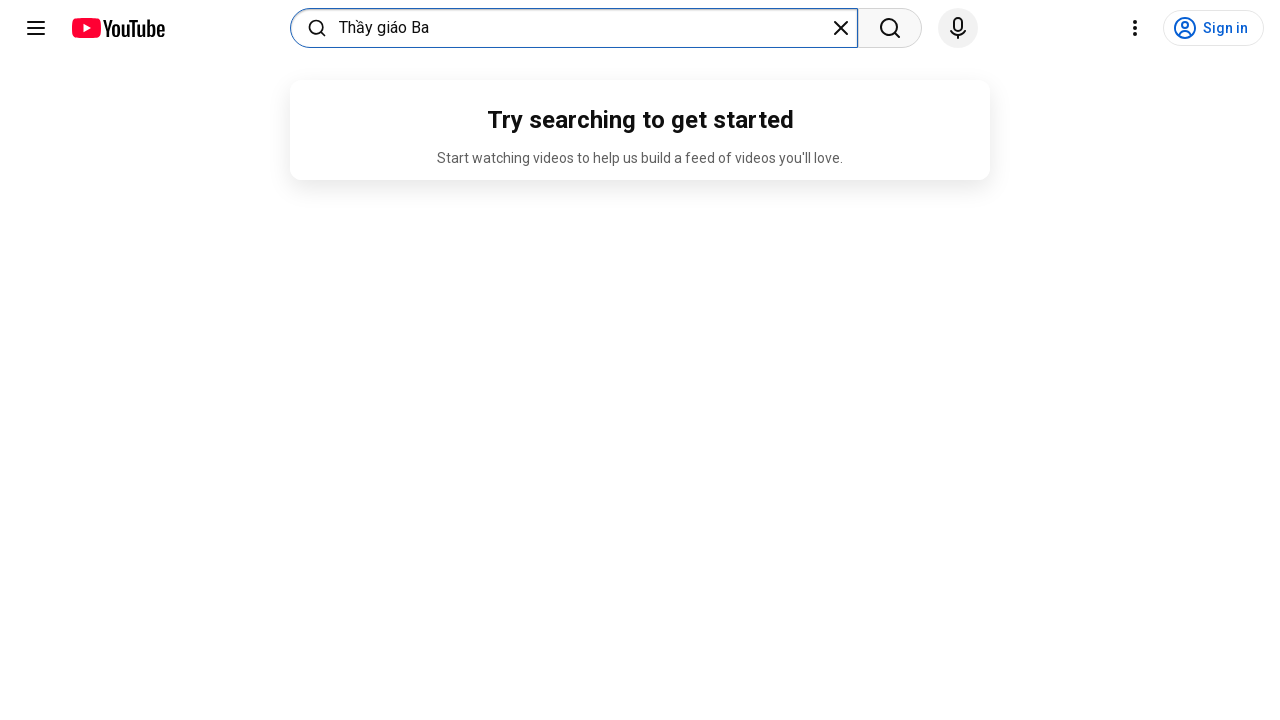

Pressed Enter to submit search query on input[name='search_query']
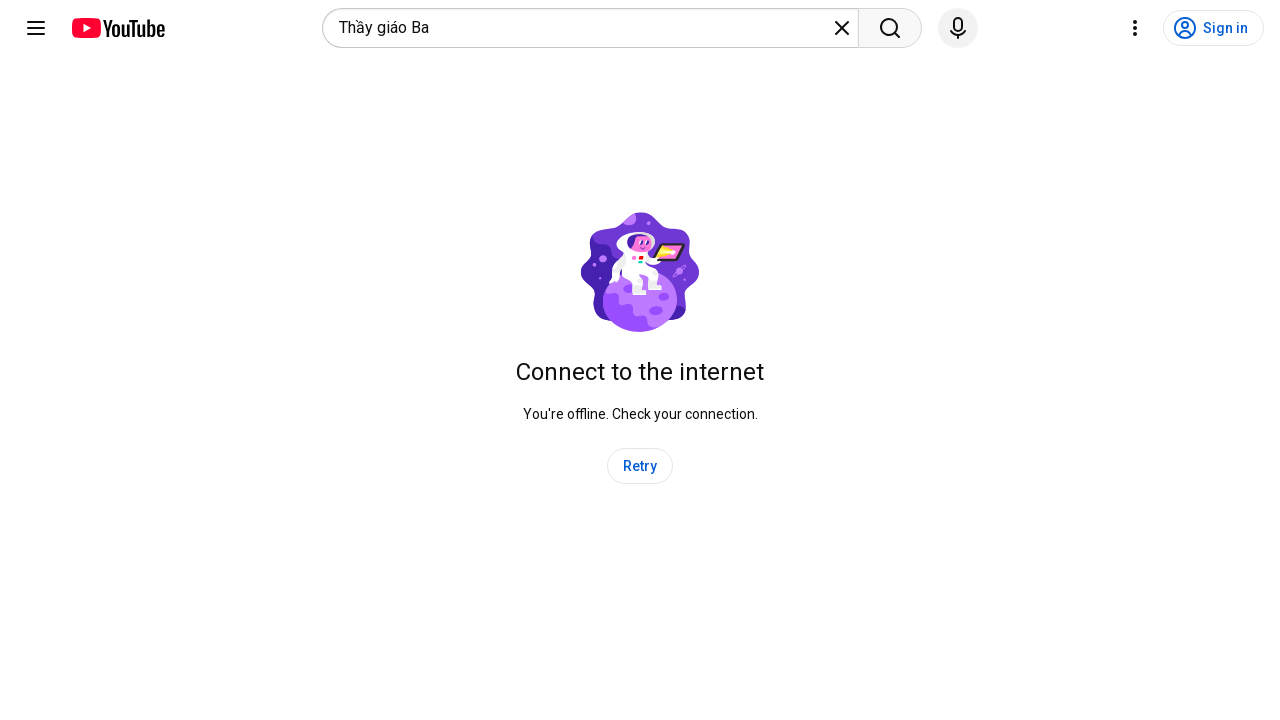

Search results loaded successfully
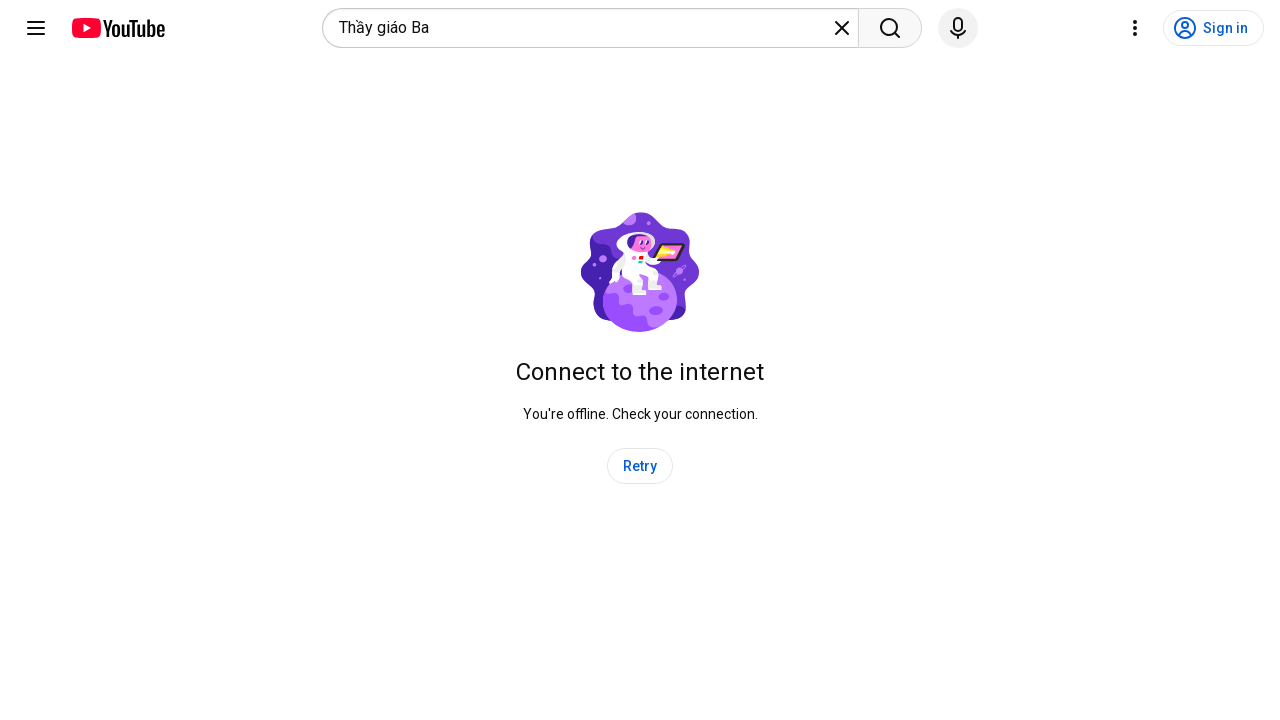

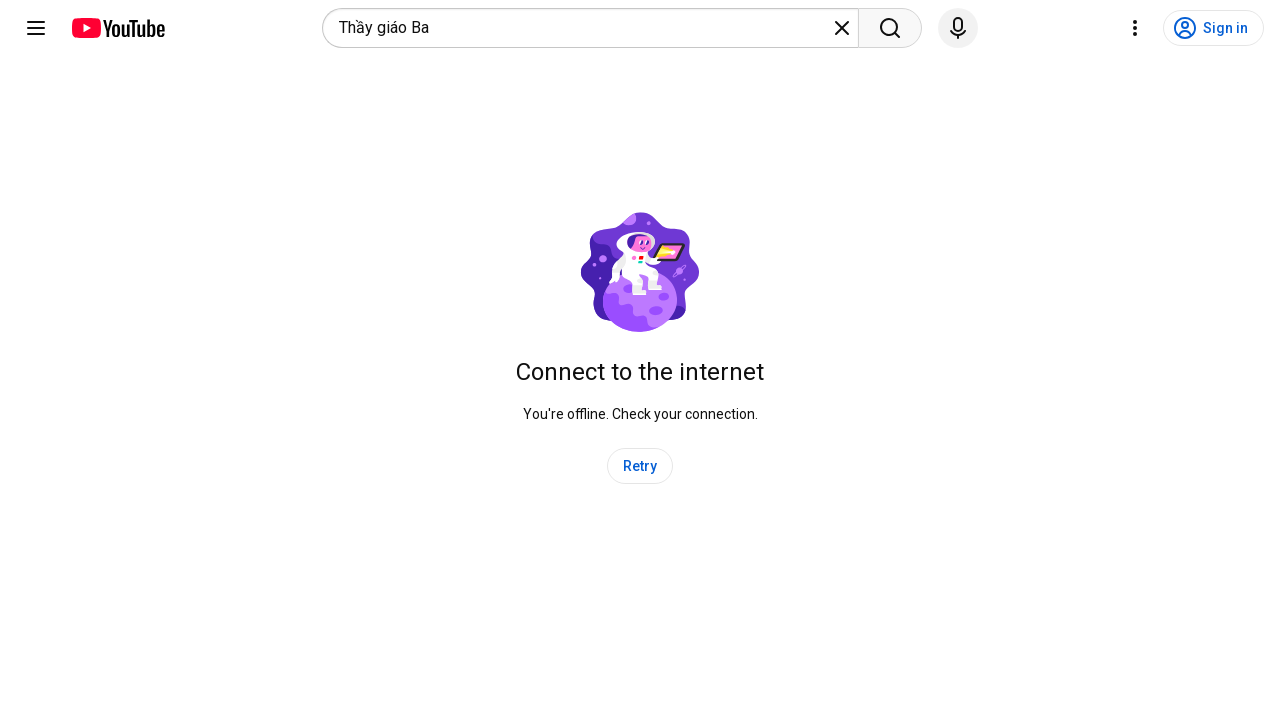